Navigates to the Applitools demo application page and clicks the login button to access the app page. This tests the basic navigation flow of the demo application.

Starting URL: https://demo.applitools.com

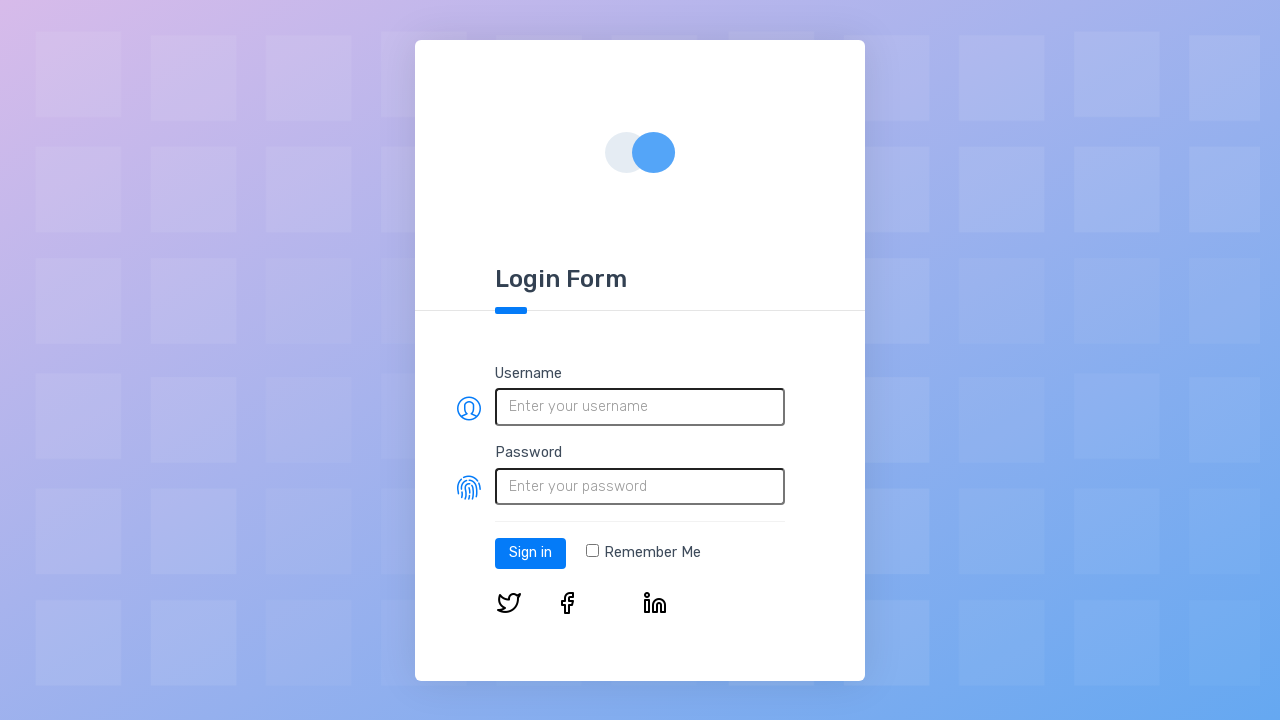

Login button element loaded on demo application page
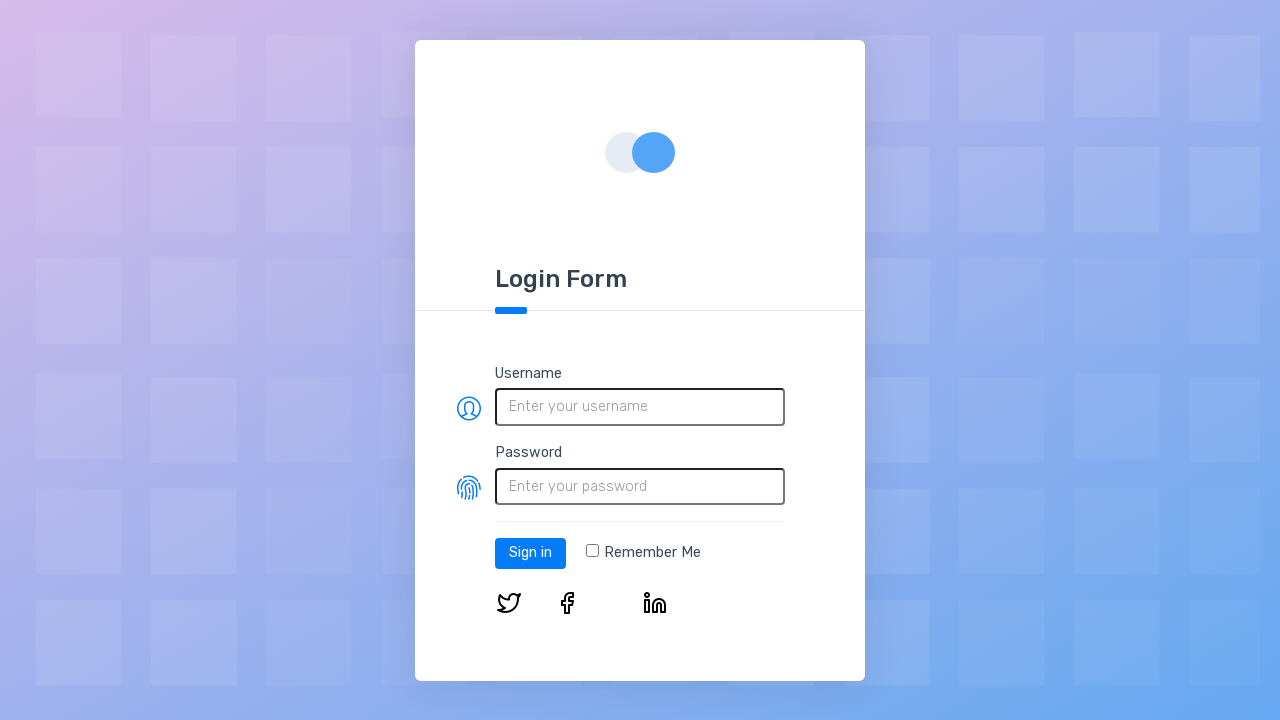

Clicked login button to navigate to app page at (530, 553) on #log-in
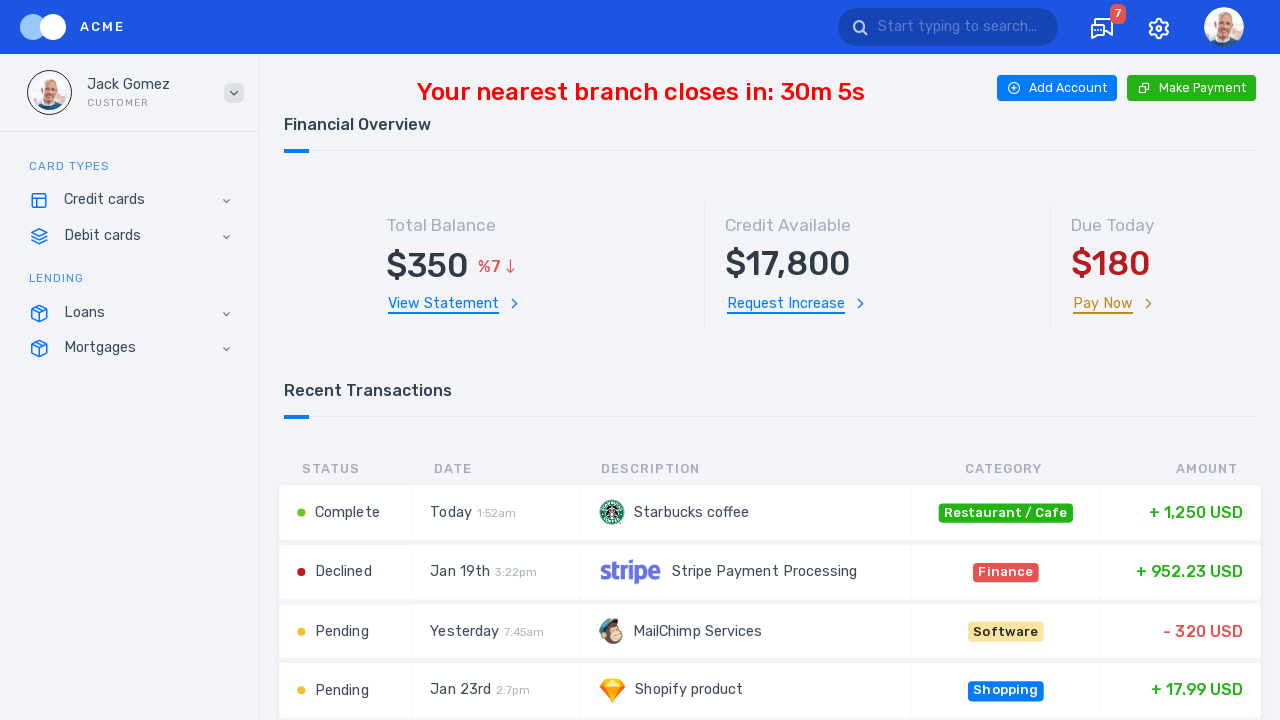

App page loaded successfully after login
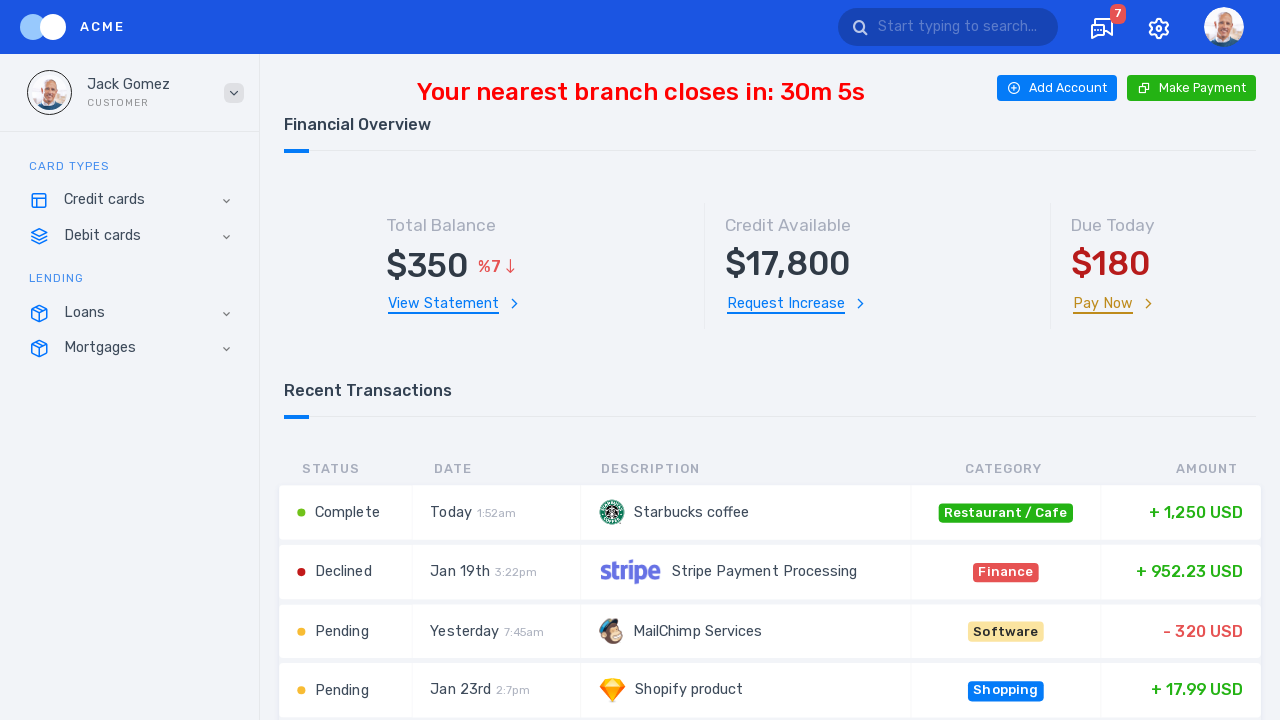

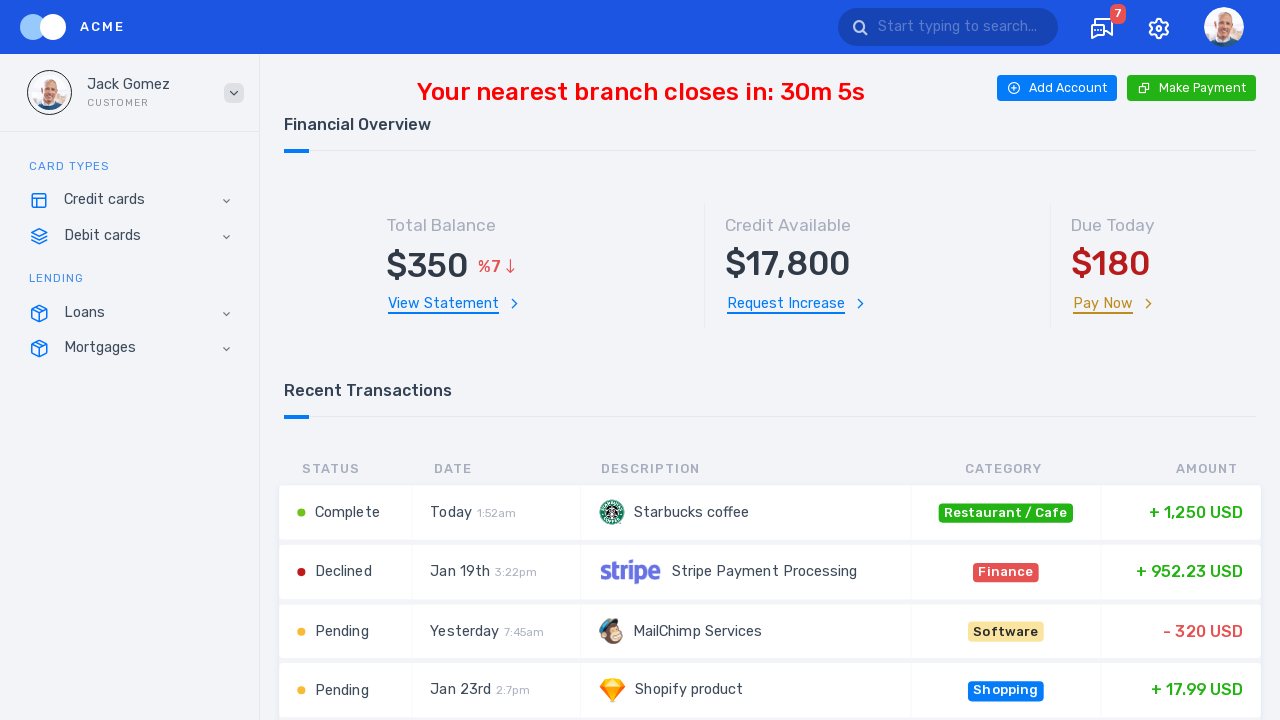